Tests the Practice Form on DemoQA website by filling out all form fields including personal information, date of birth, subjects, hobbies, file upload, address, state/city selection, and then verifies the submitted data in the confirmation modal.

Starting URL: https://demoqa.com/

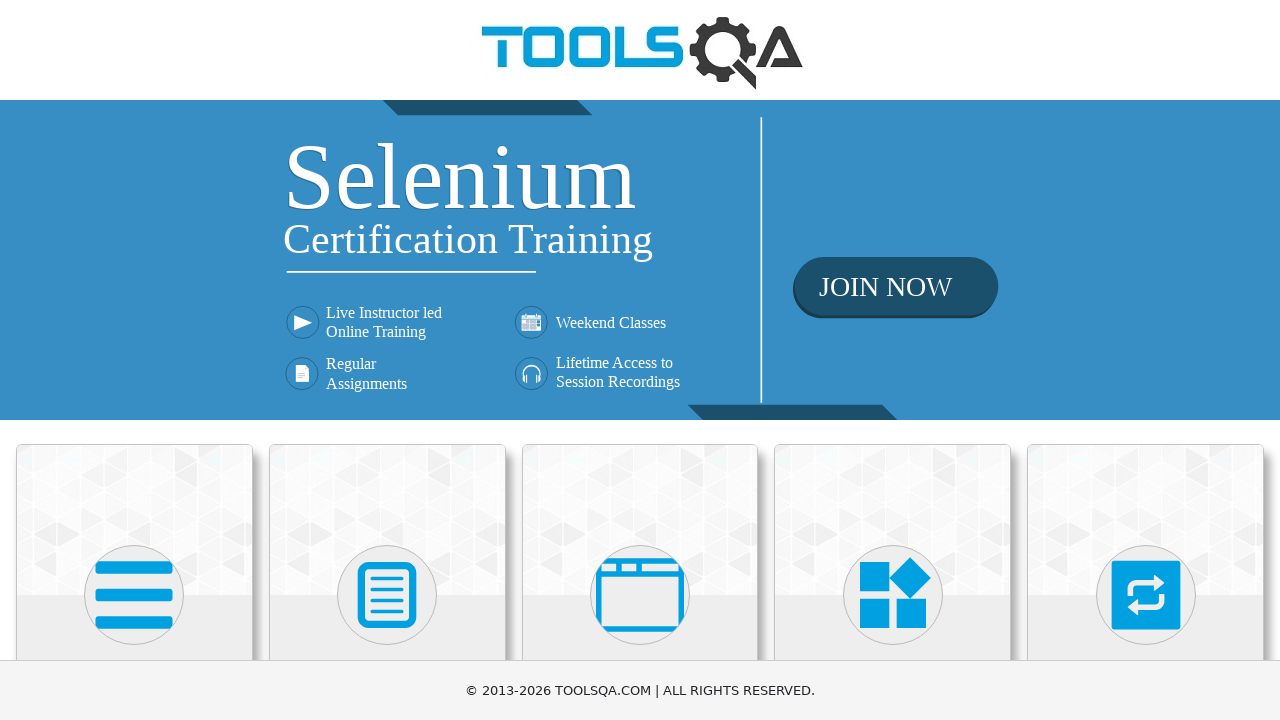

Clicked on Forms section at (387, 360) on xpath=//h5[text()='Forms']
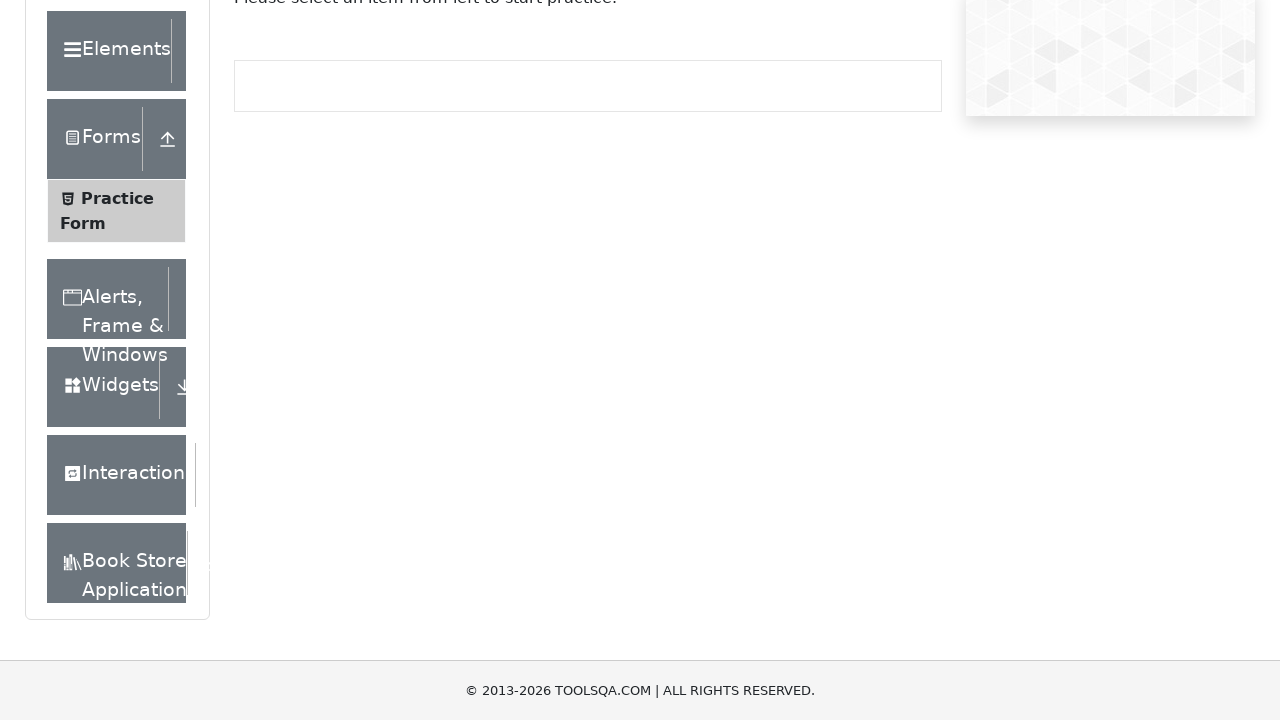

Clicked on Practice Form submenu at (117, 336) on xpath=//span[text()='Practice Form']
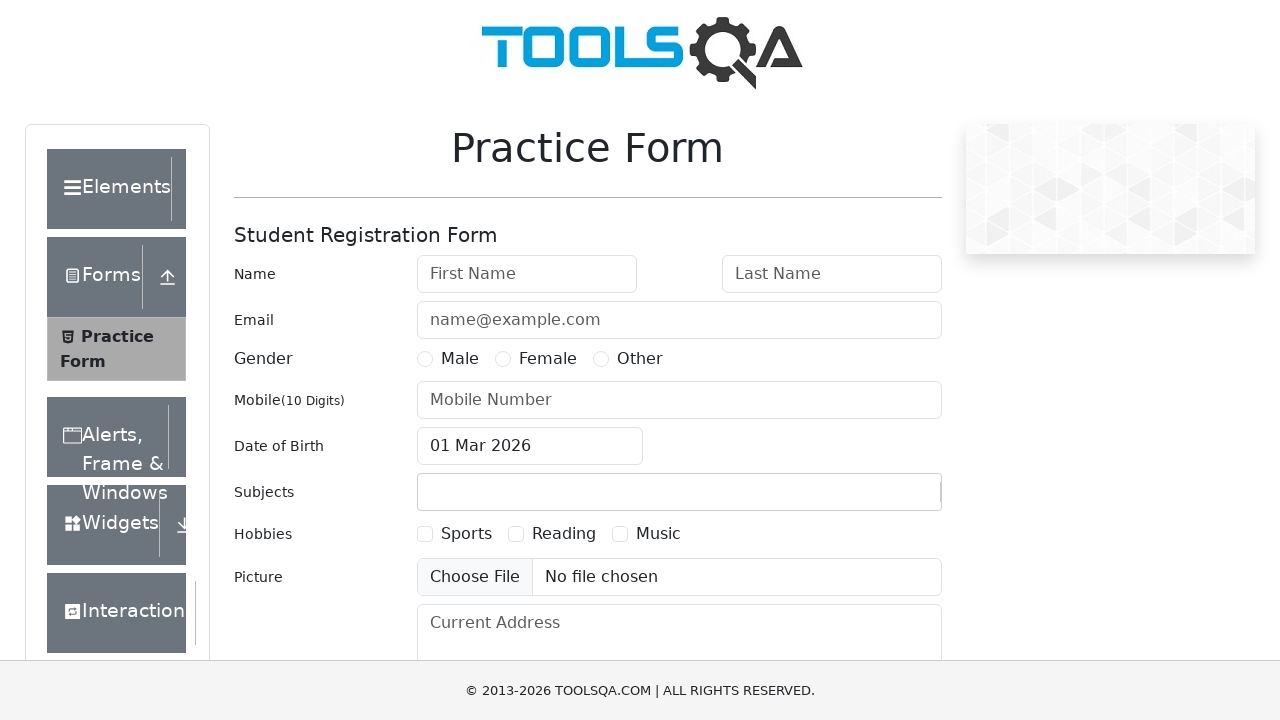

Filled first name field with 'Daniel' on #firstName
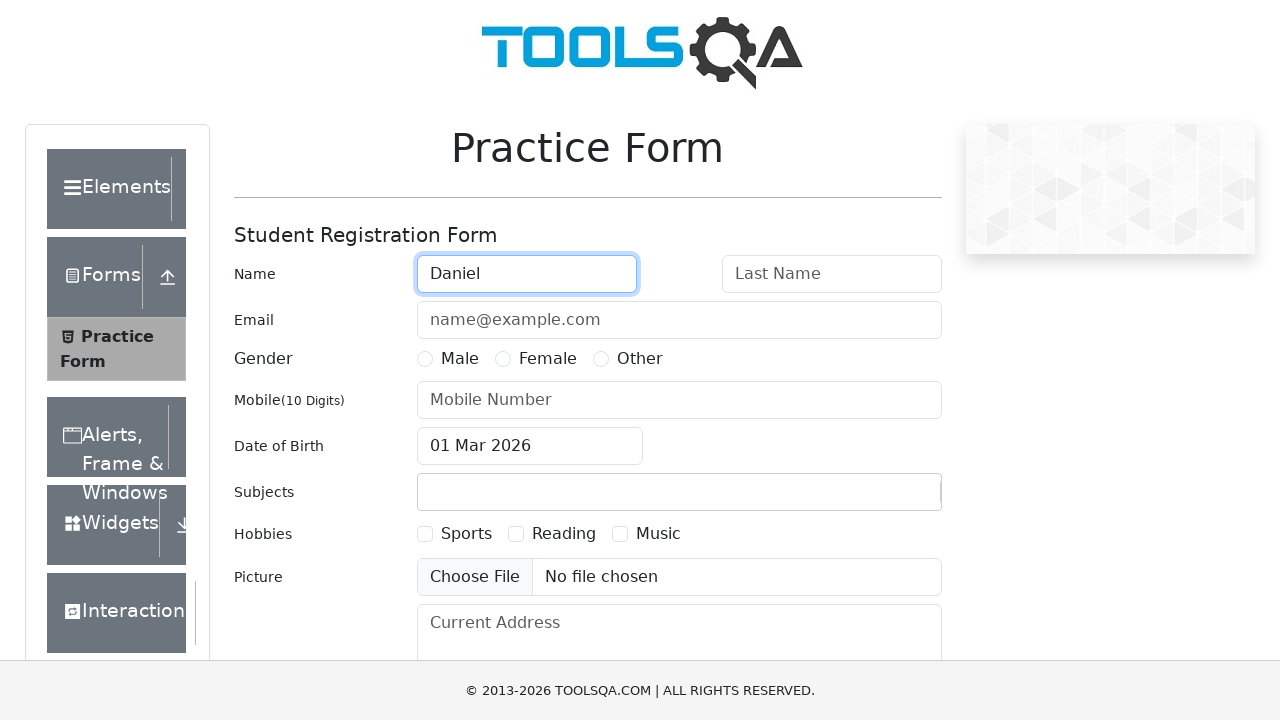

Filled last name field with 'Mindru' on #lastName
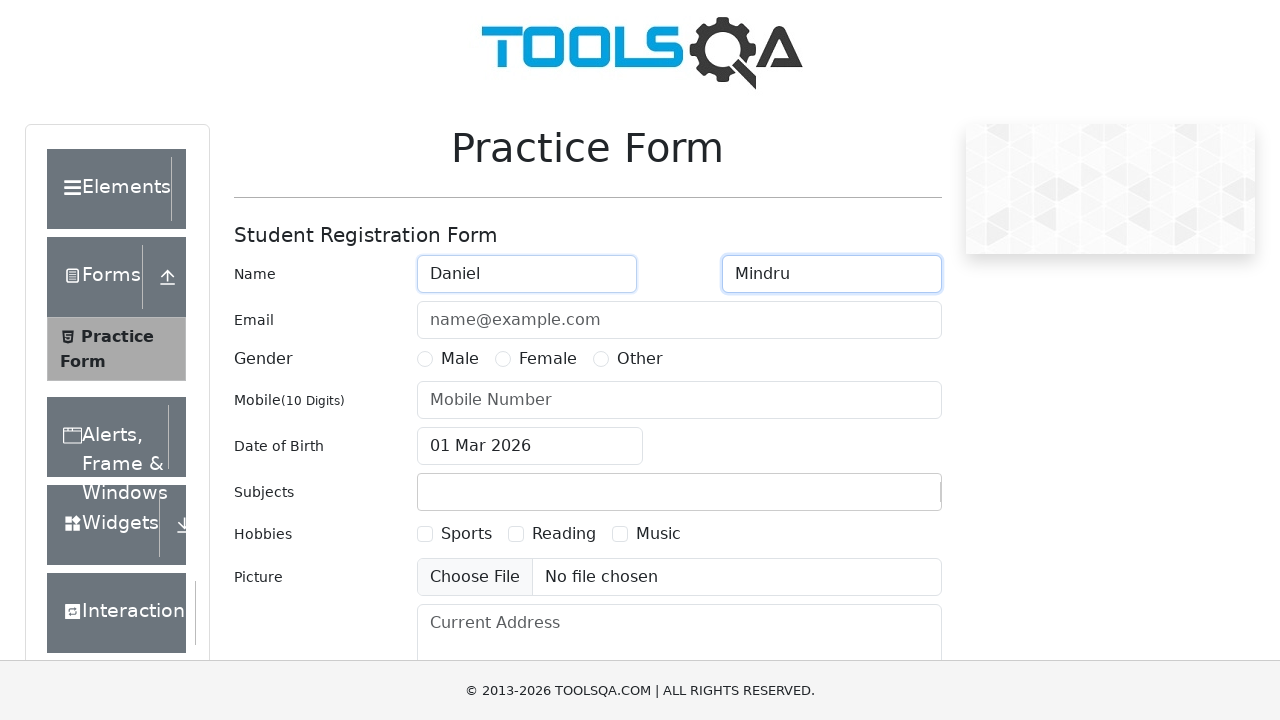

Filled email field with 'daniel@test.com' on #userEmail
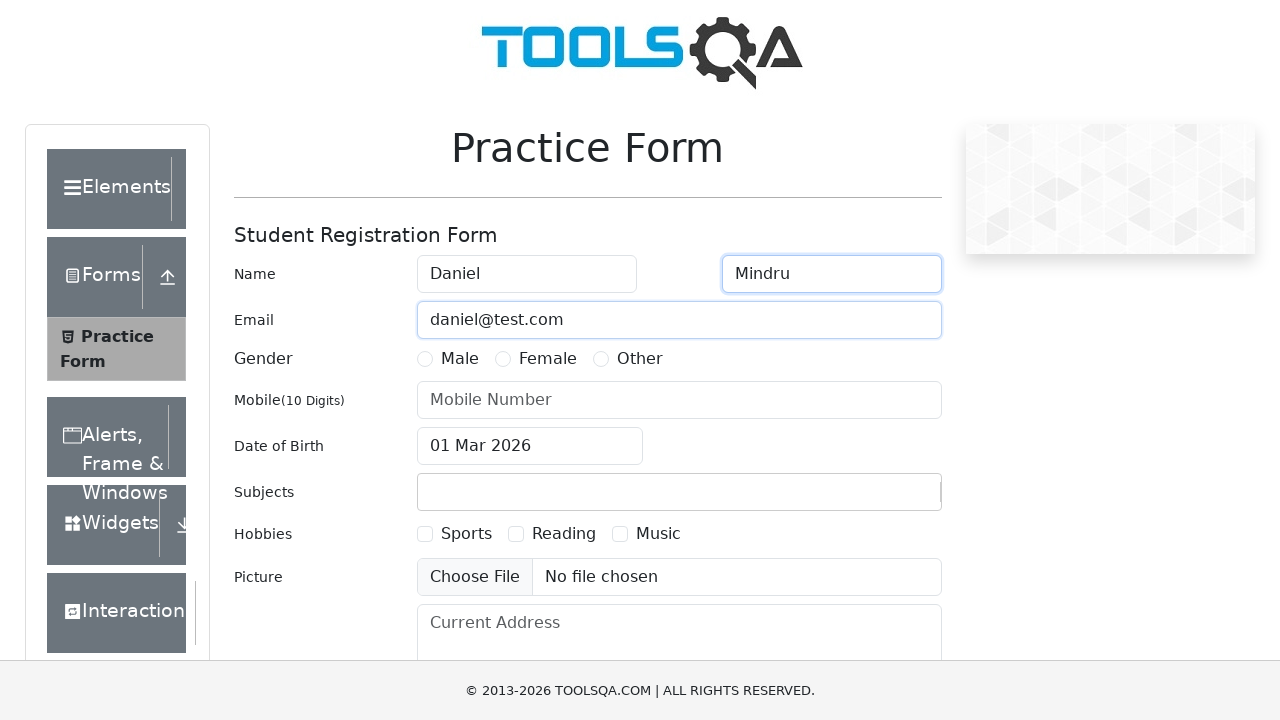

Selected Male gender radio button at (460, 359) on label[for='gender-radio-1']
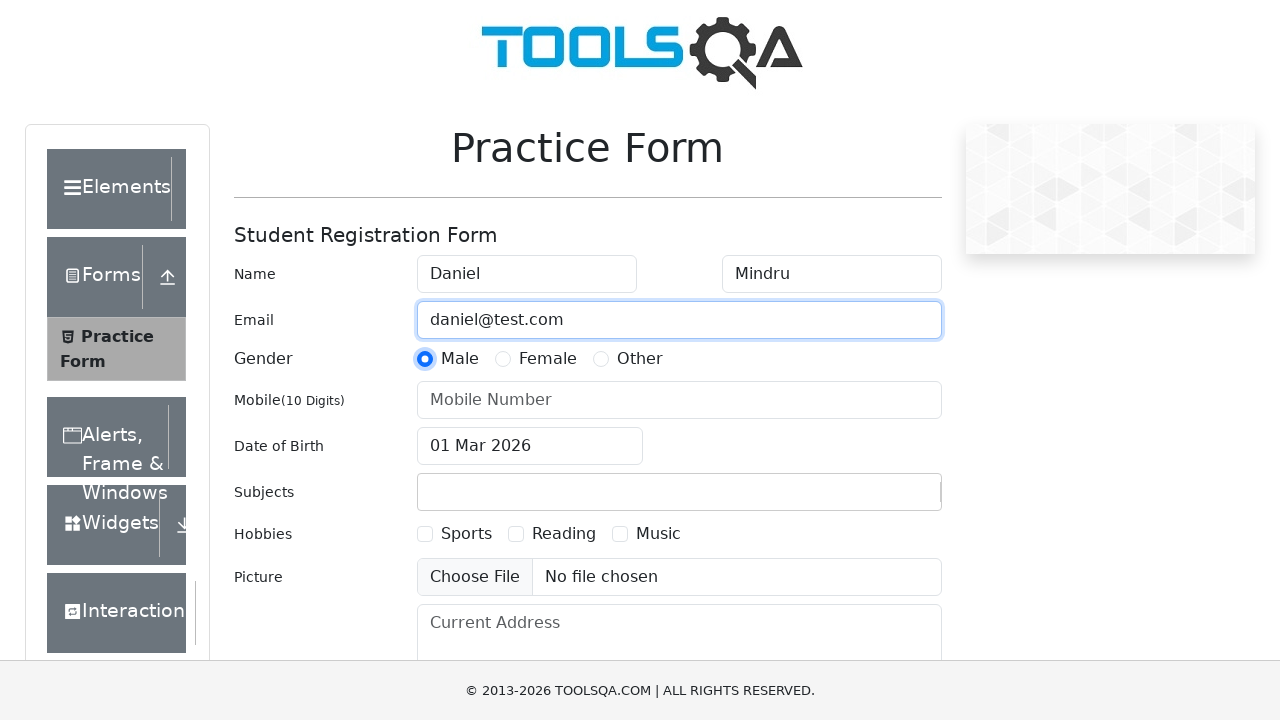

Filled mobile number field with '0740696969' on input[placeholder='Mobile Number']
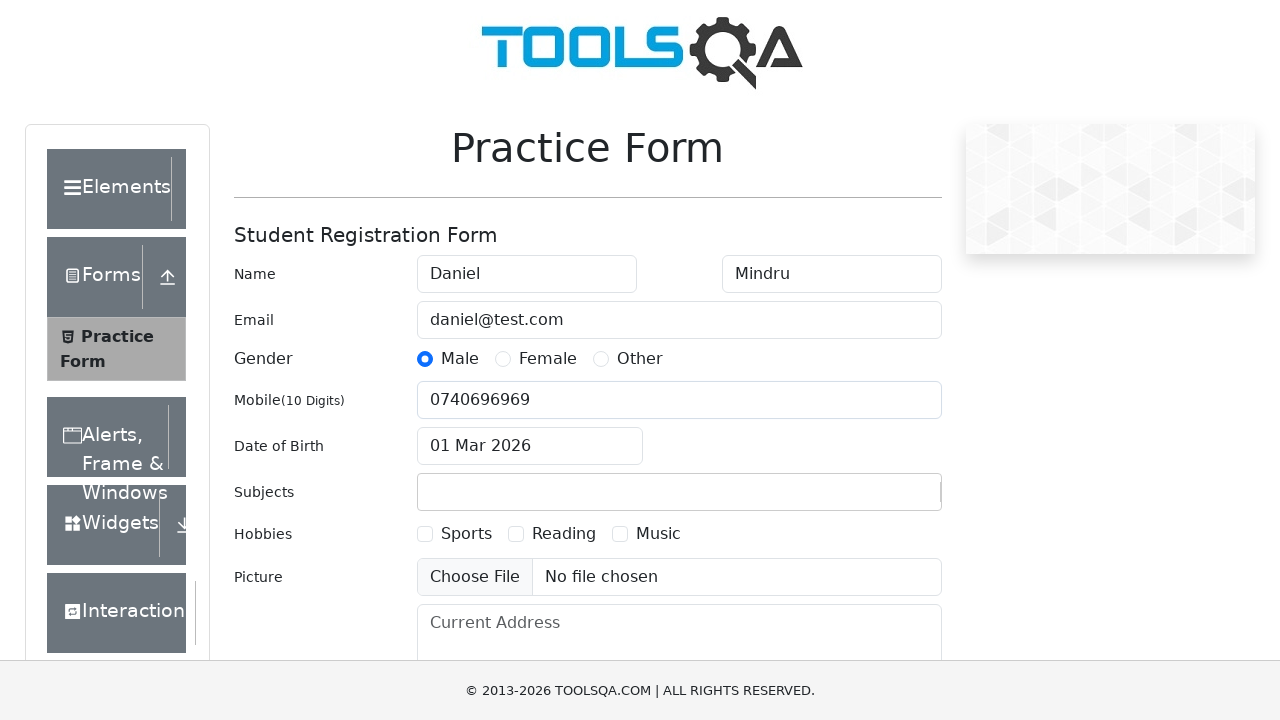

Clicked on date of birth input field to open date picker at (530, 446) on #dateOfBirthInput
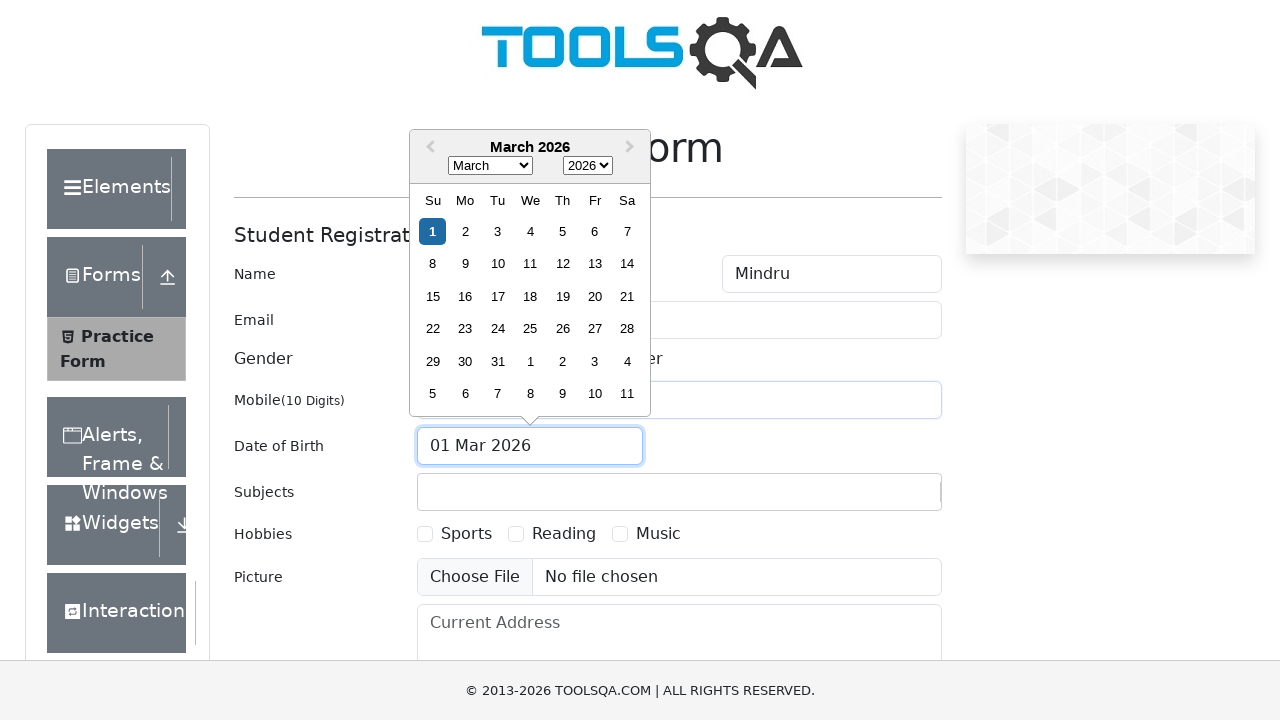

Selected year 1988 from date picker on select.react-datepicker__year-select
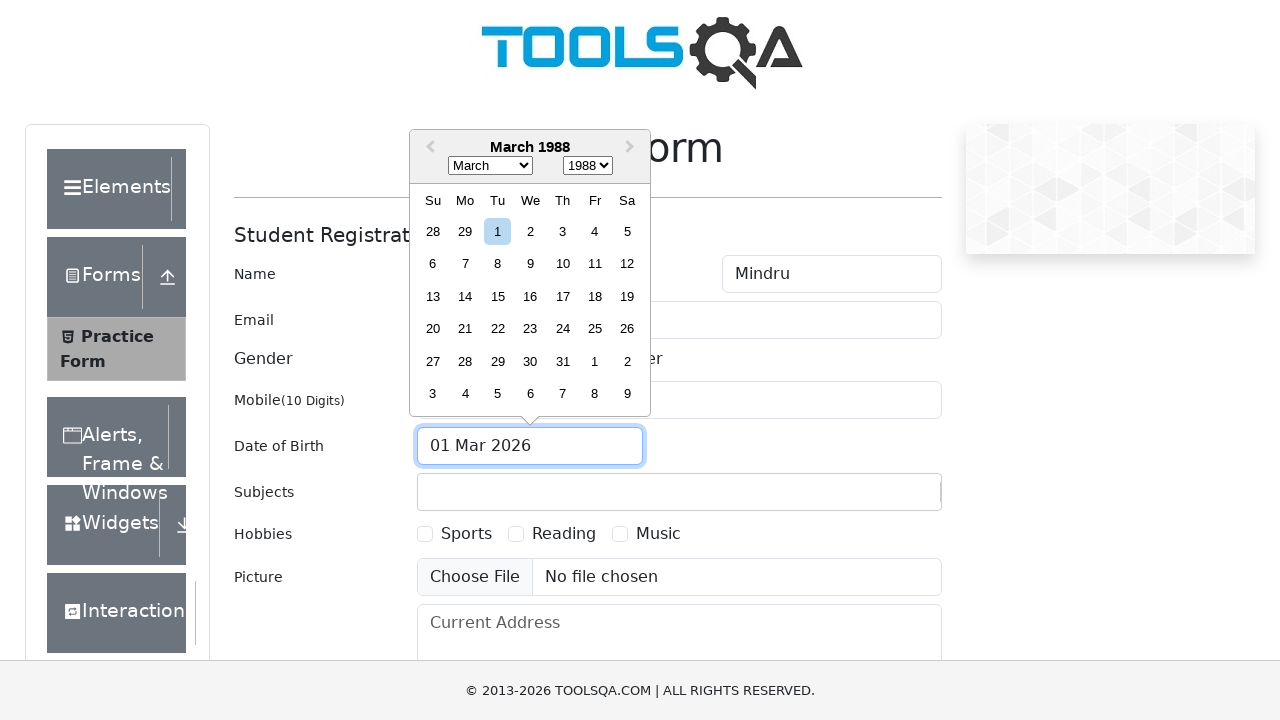

Selected March from date picker month dropdown on select.react-datepicker__month-select
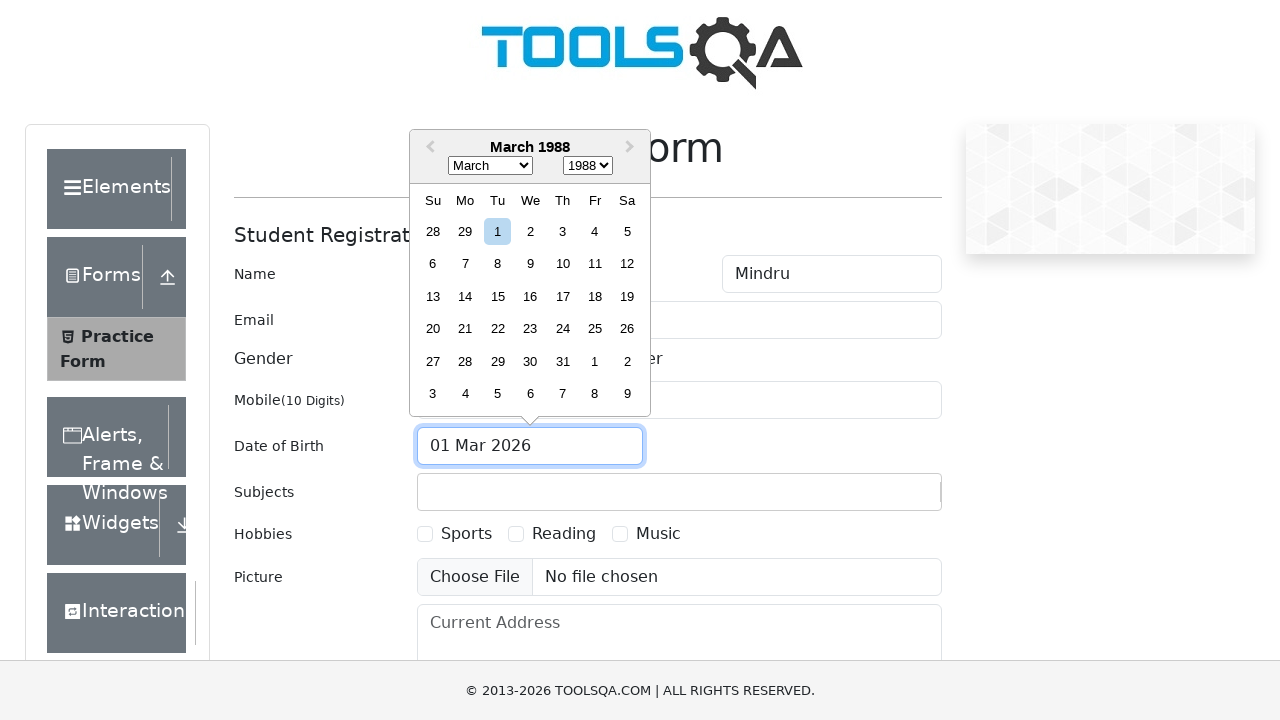

Selected day 30 from date picker calendar at (530, 361) on xpath=//div[@class='react-datepicker__day react-datepicker__day--030']
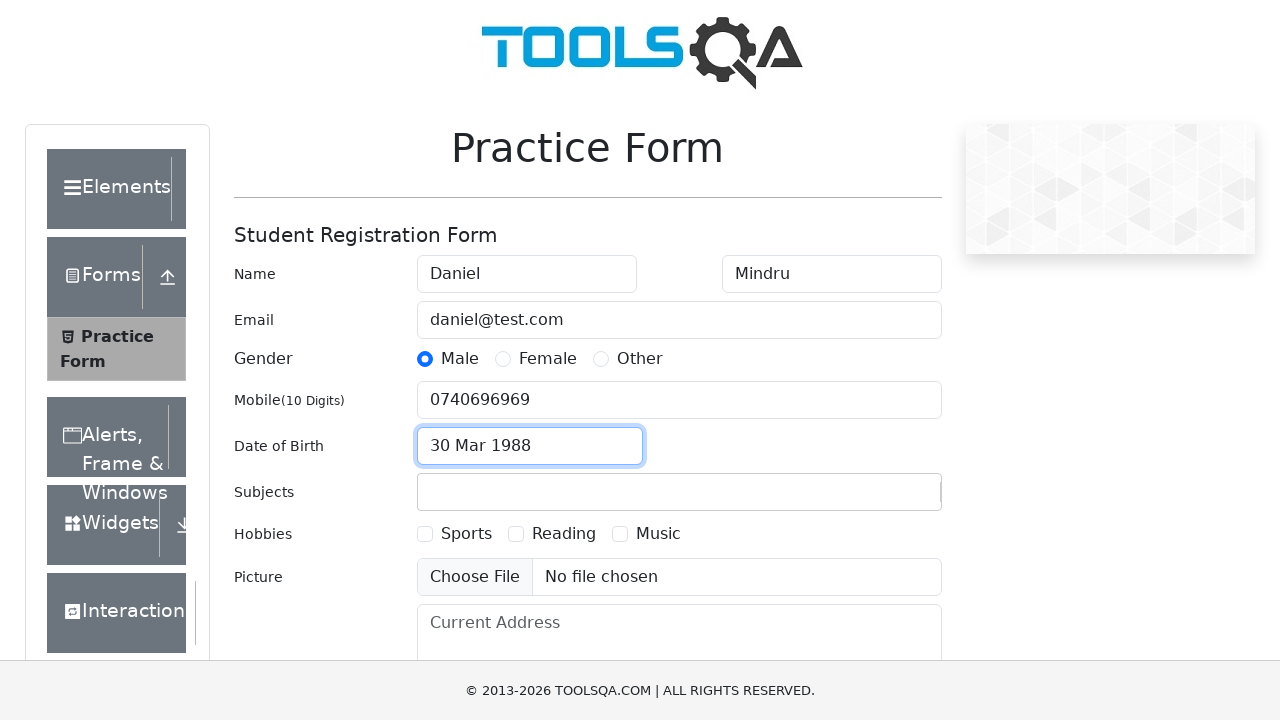

Filled subjects input with 'Social Studies' on #subjectsInput
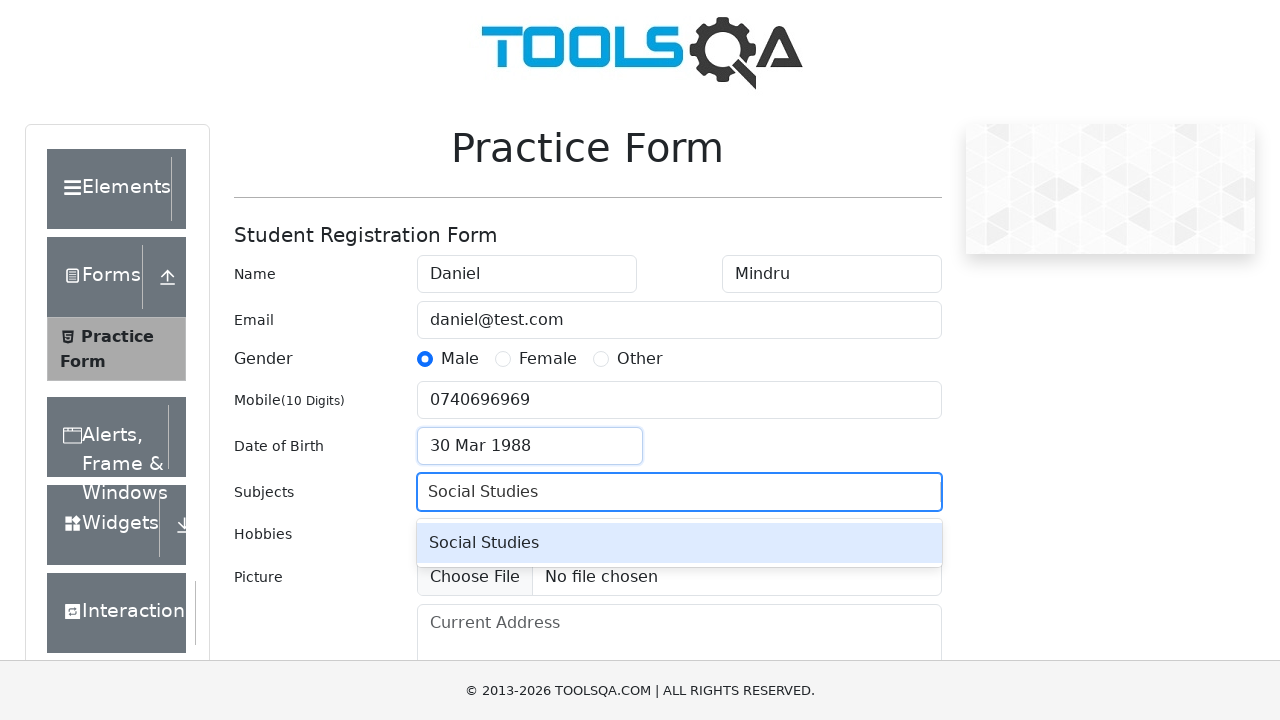

Pressed Enter to confirm 'Social Studies' subject selection
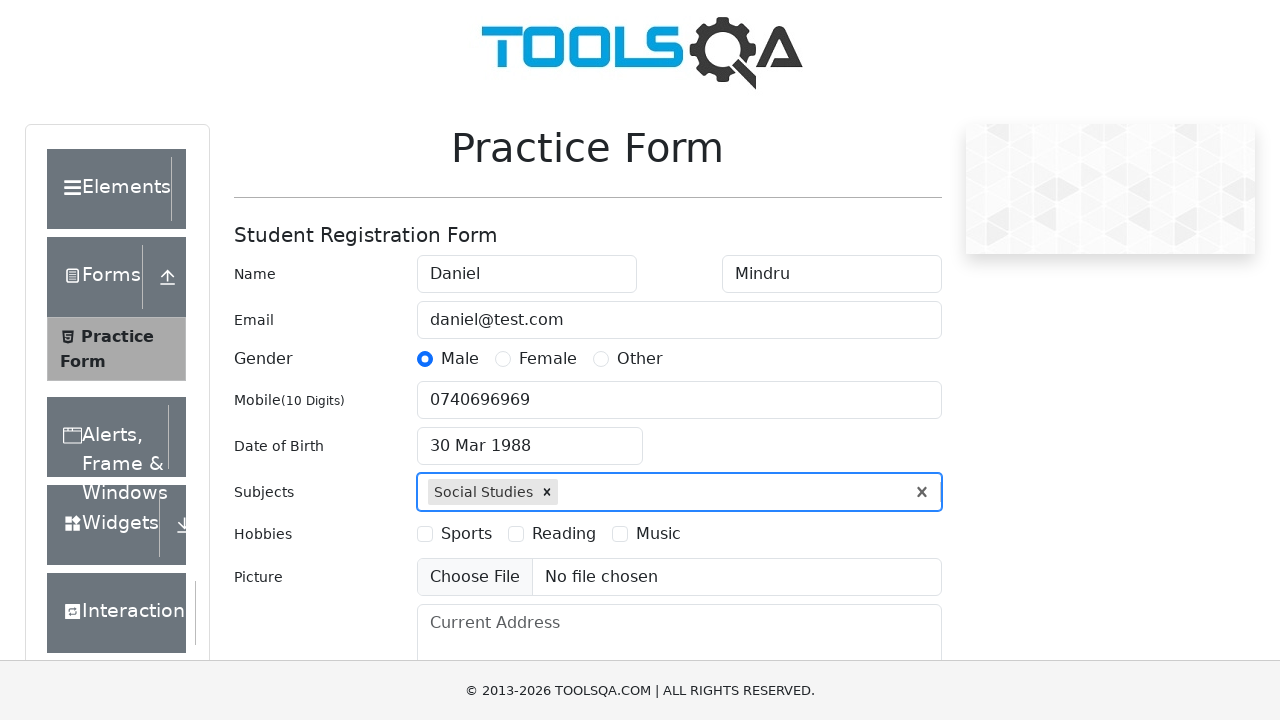

Filled subjects input with 'Maths' on #subjectsInput
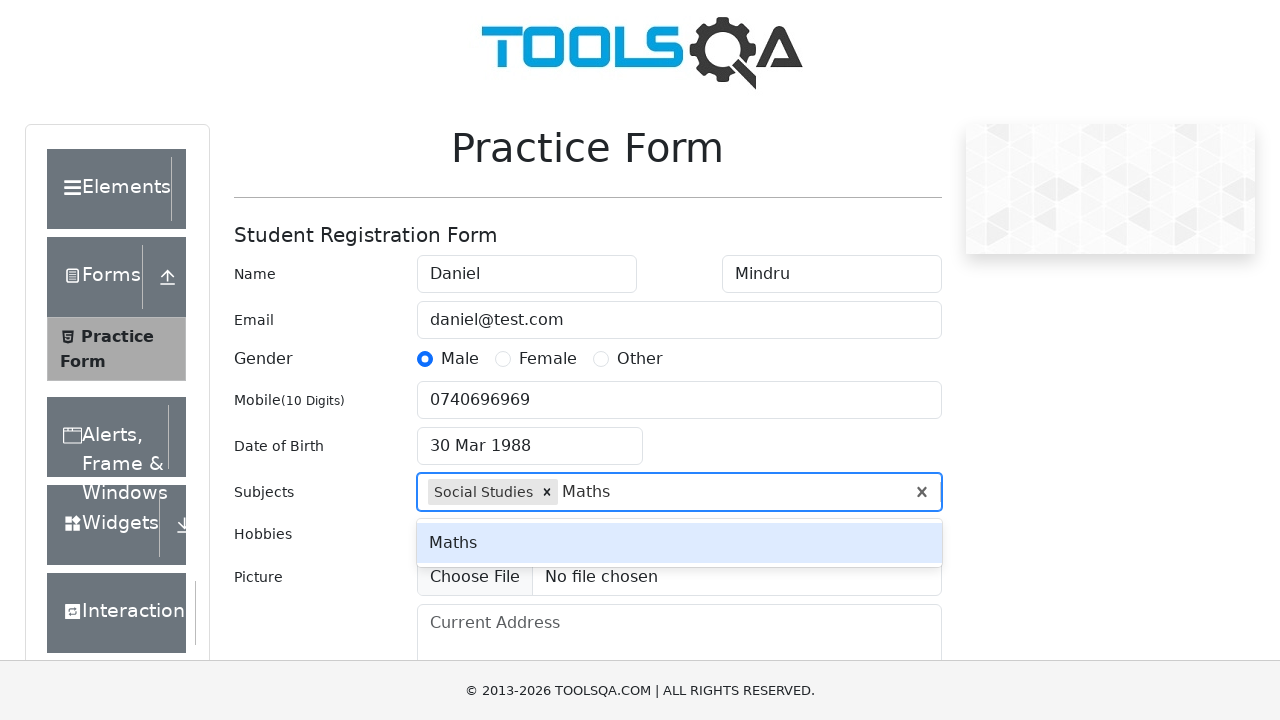

Pressed Enter to confirm 'Maths' subject selection
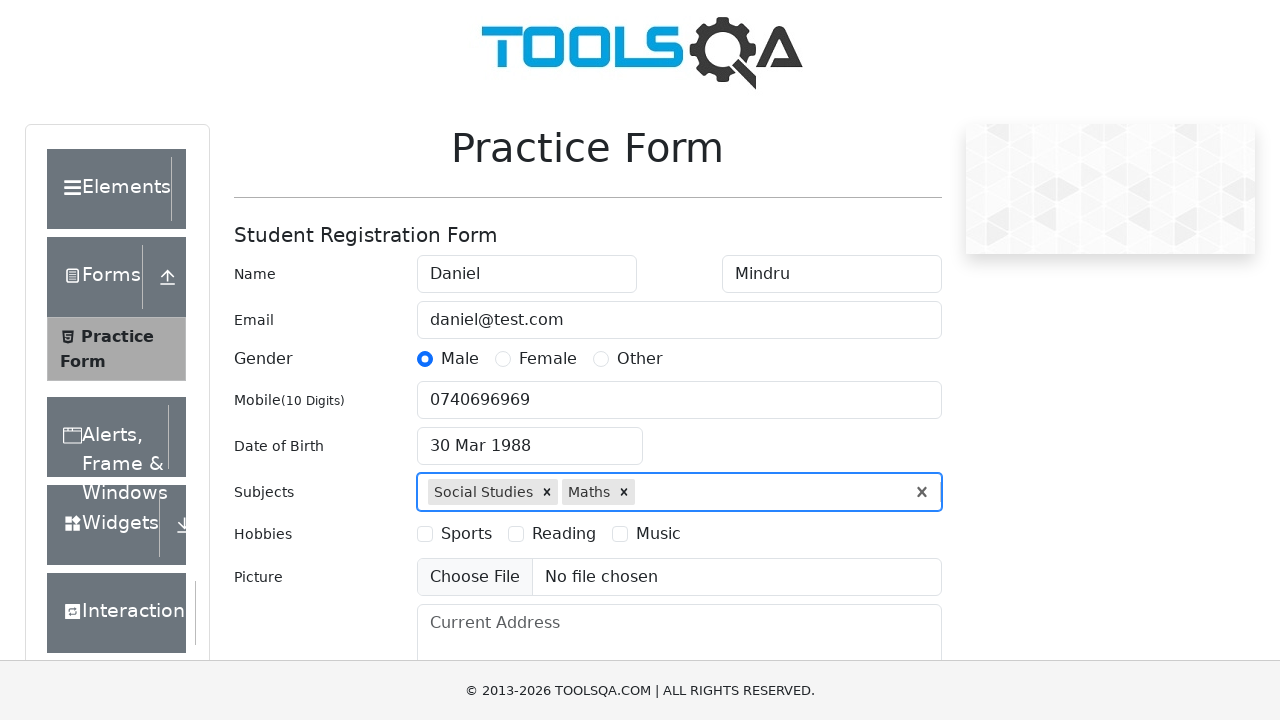

Filled subjects input with 'History' on #subjectsInput
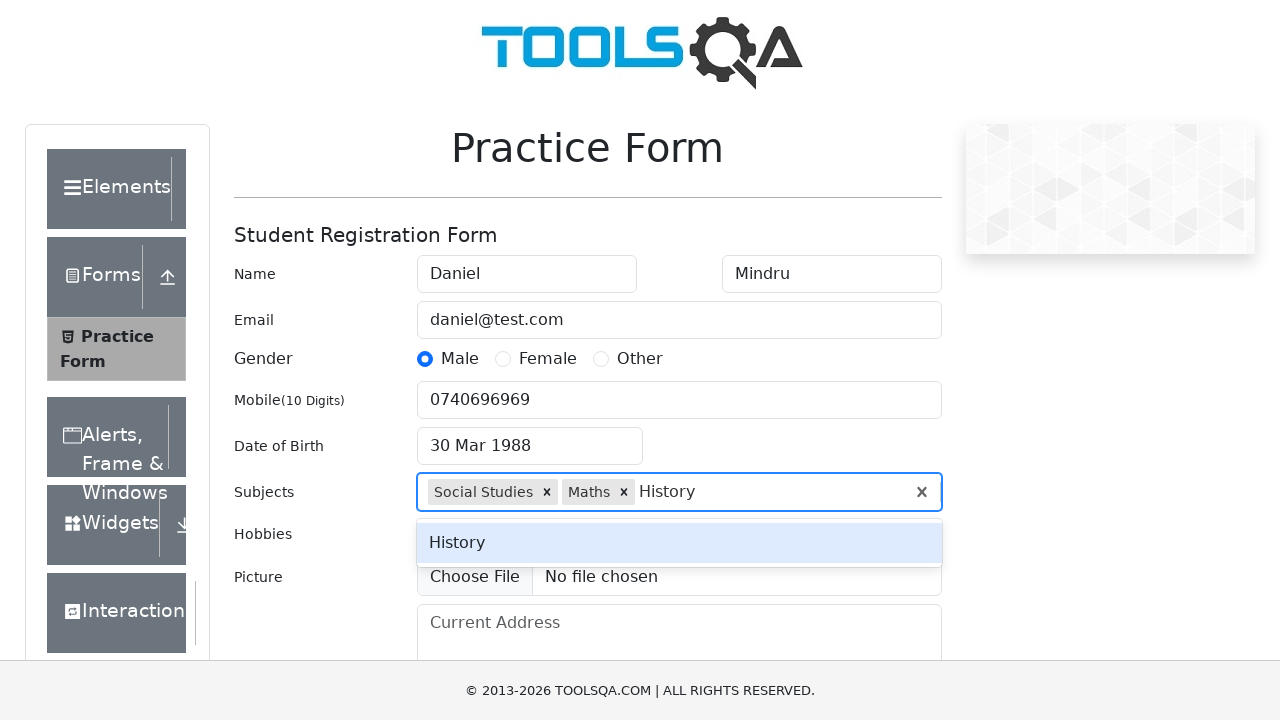

Pressed Enter to confirm 'History' subject selection
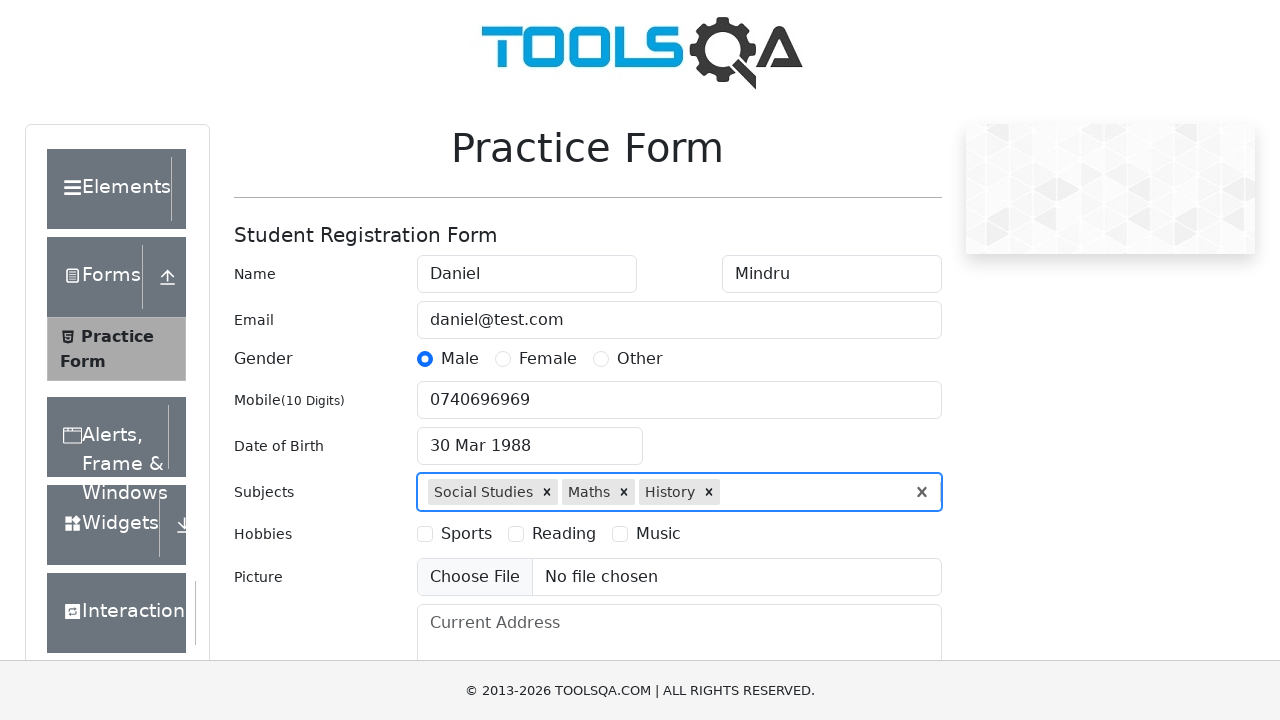

Selected Sports hobby checkbox at (466, 534) on label[for='hobbies-checkbox-1']
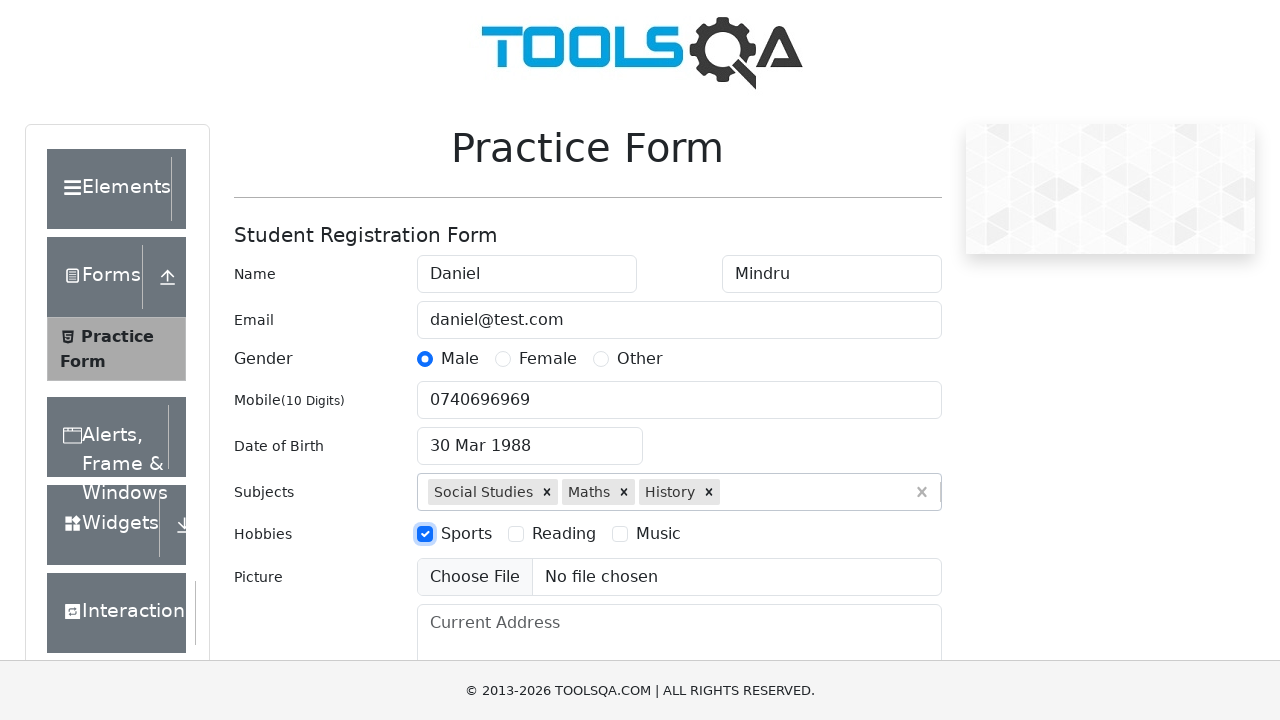

Selected Music hobby checkbox at (658, 534) on label[for='hobbies-checkbox-3']
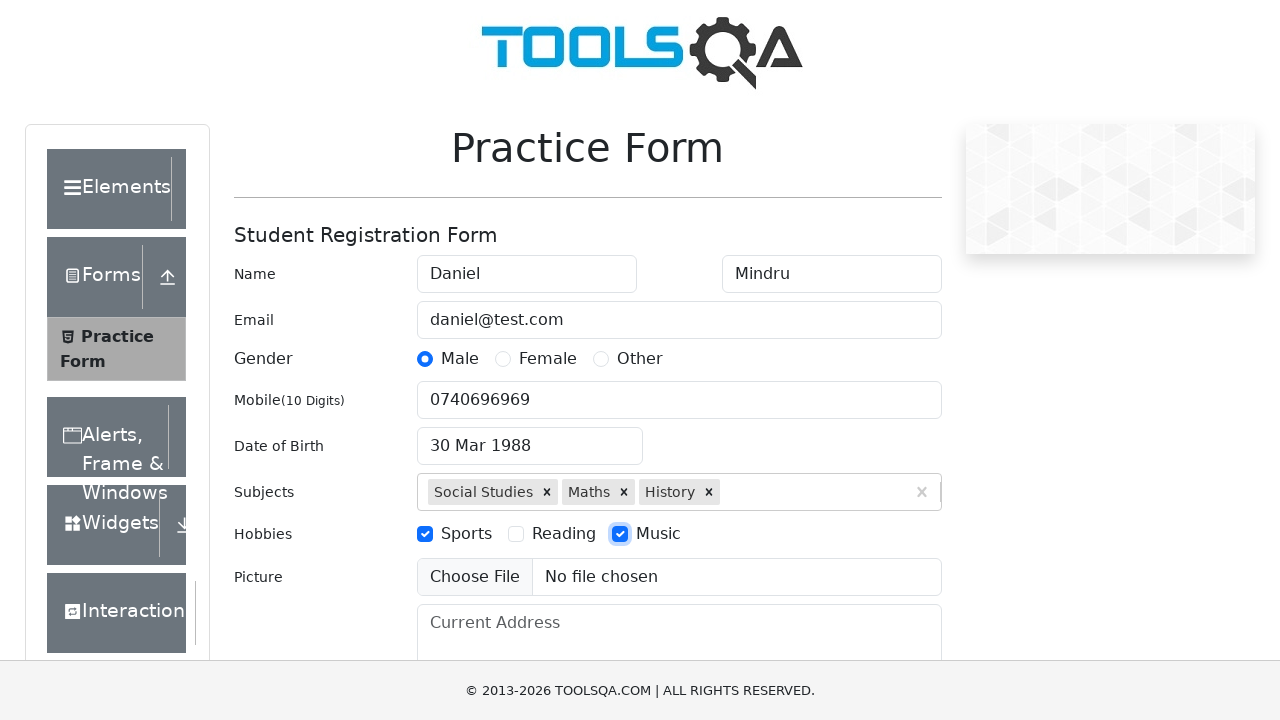

Attempted to upload picture (empty file set)
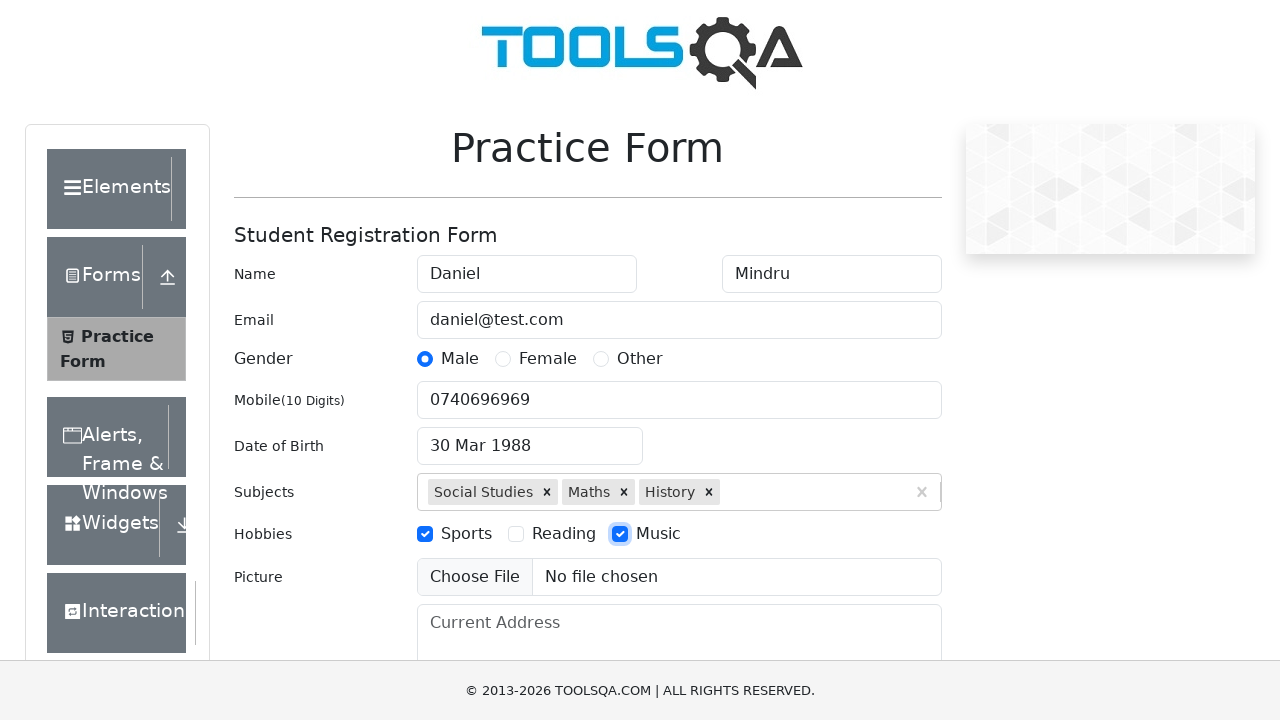

Filled current address field with multi-line address on #currentAddress
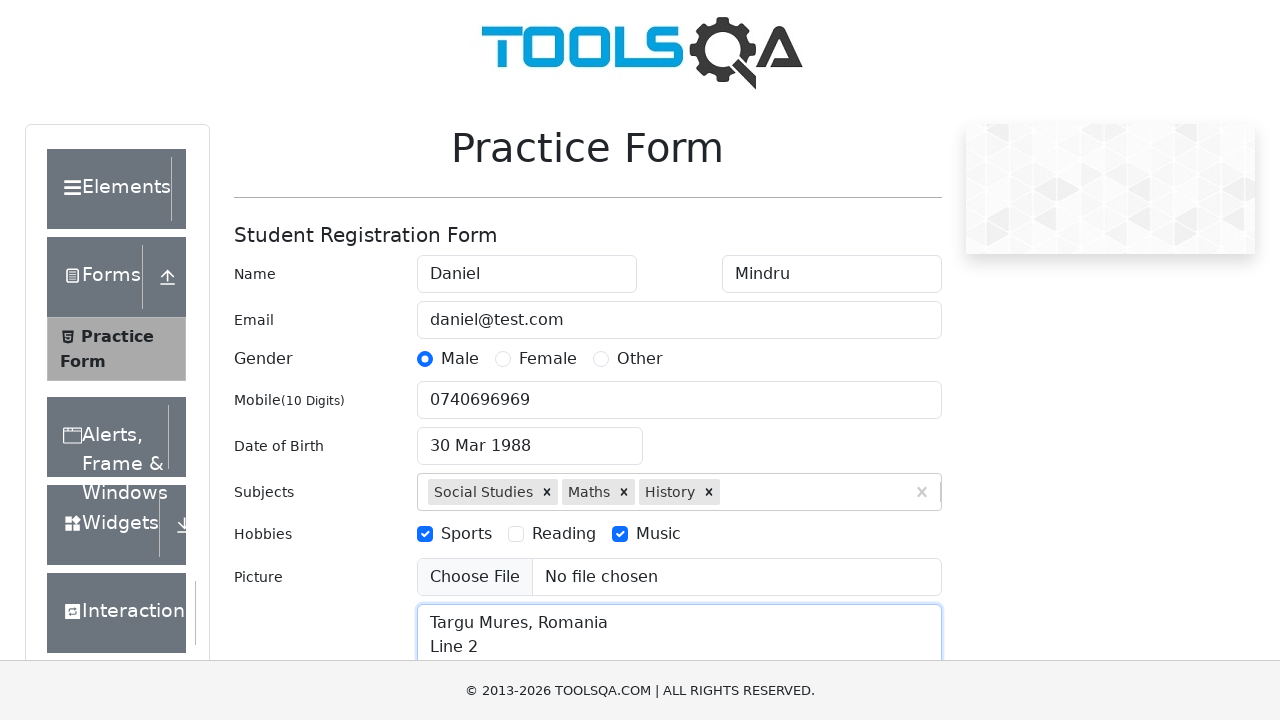

Clicked on state selector dropdown at (430, 437) on #react-select-3-input
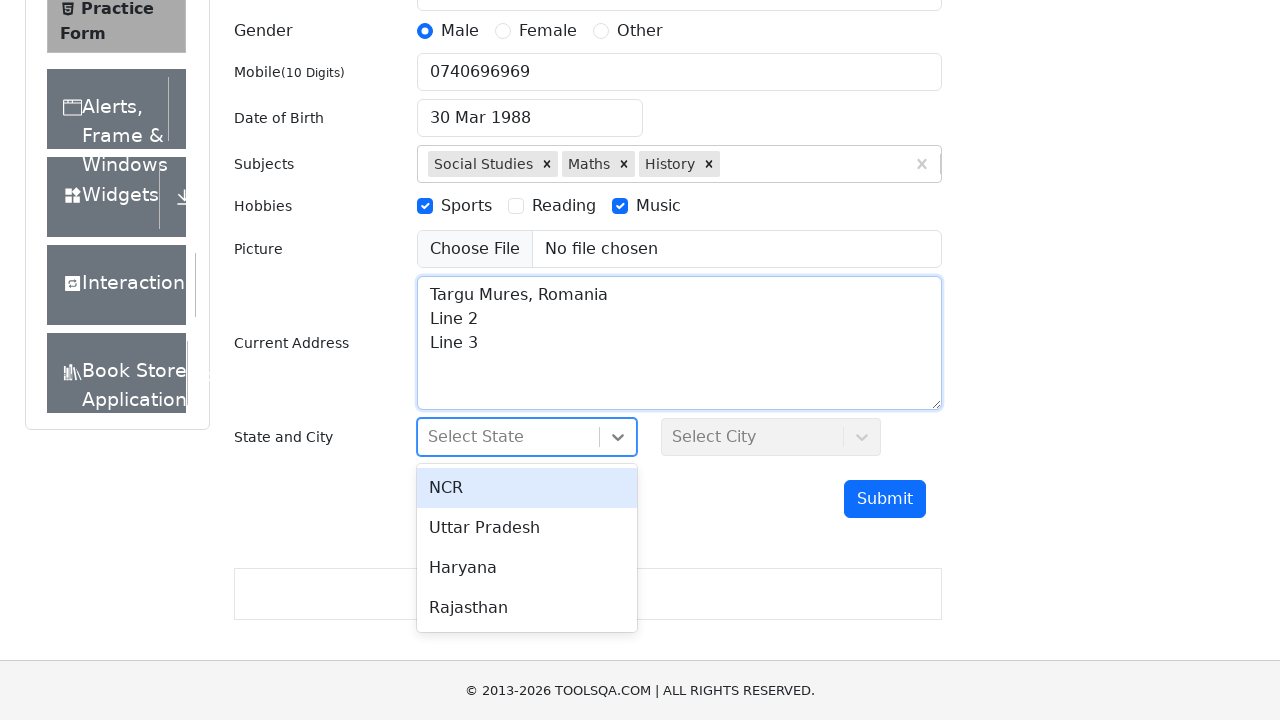

Typed 'NCR' in state selector field on #react-select-3-input
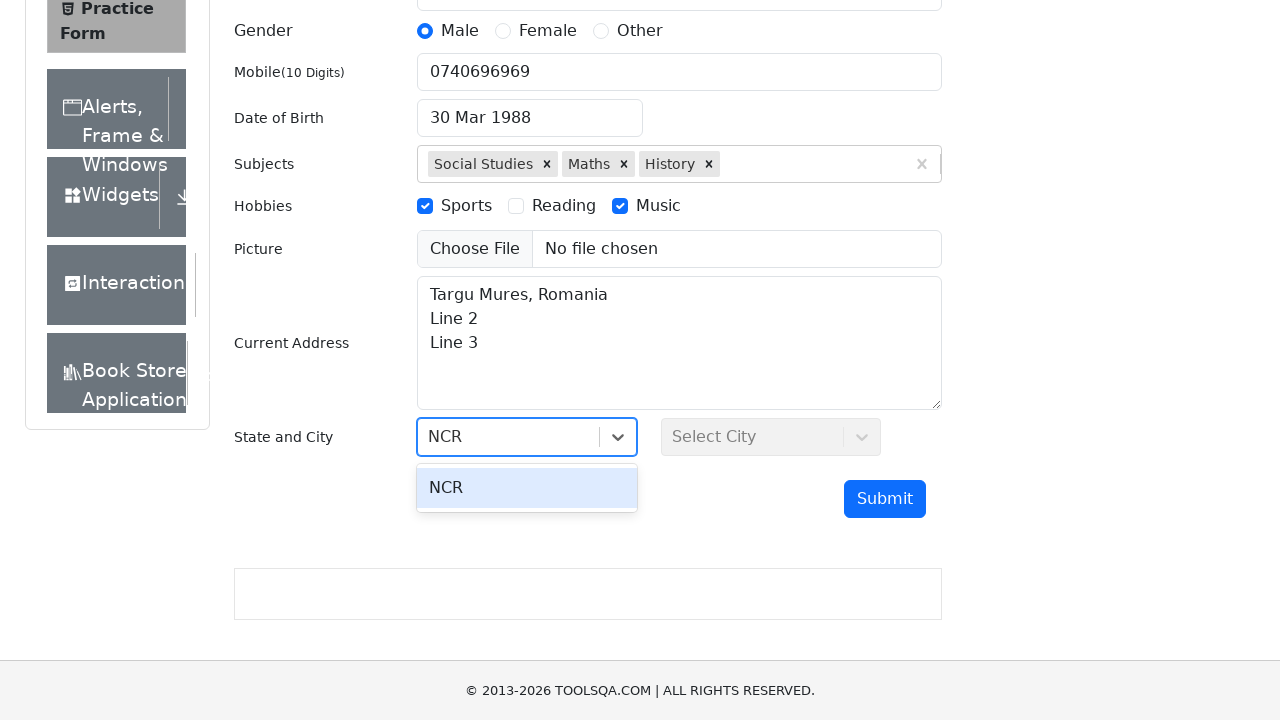

Pressed Enter to confirm state selection of 'NCR'
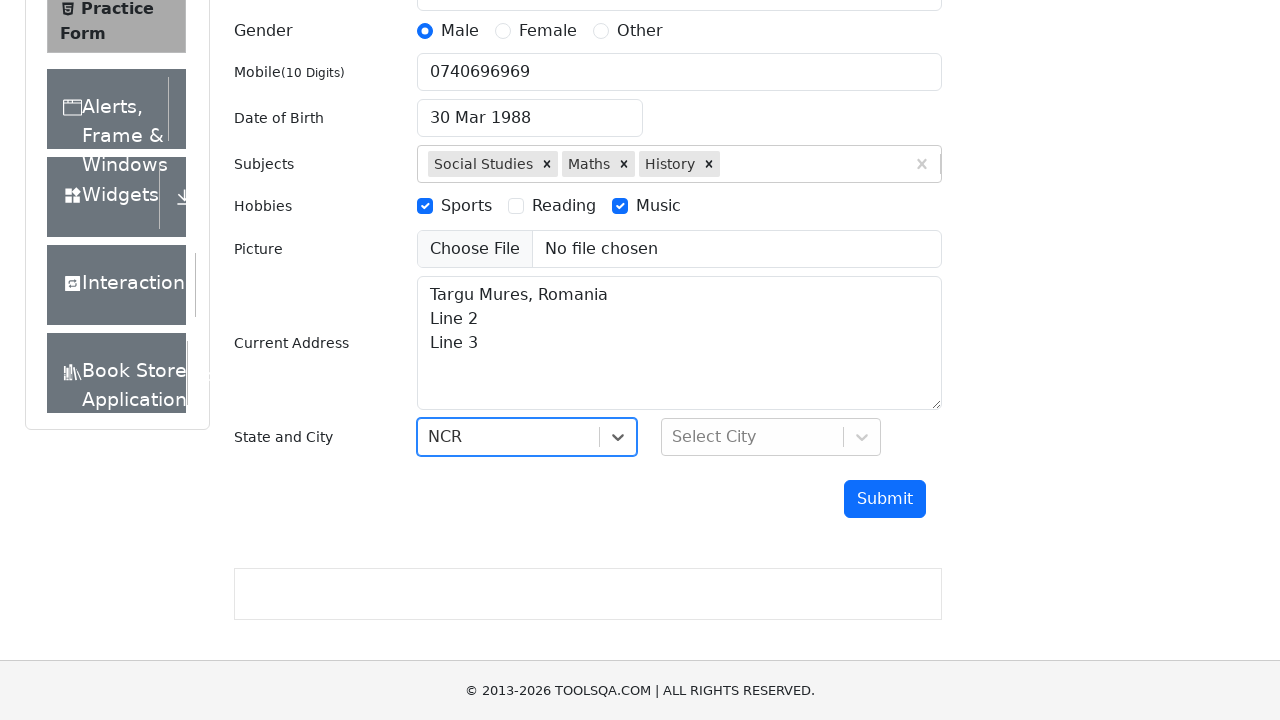

Clicked on city selector dropdown at (674, 437) on #react-select-4-input
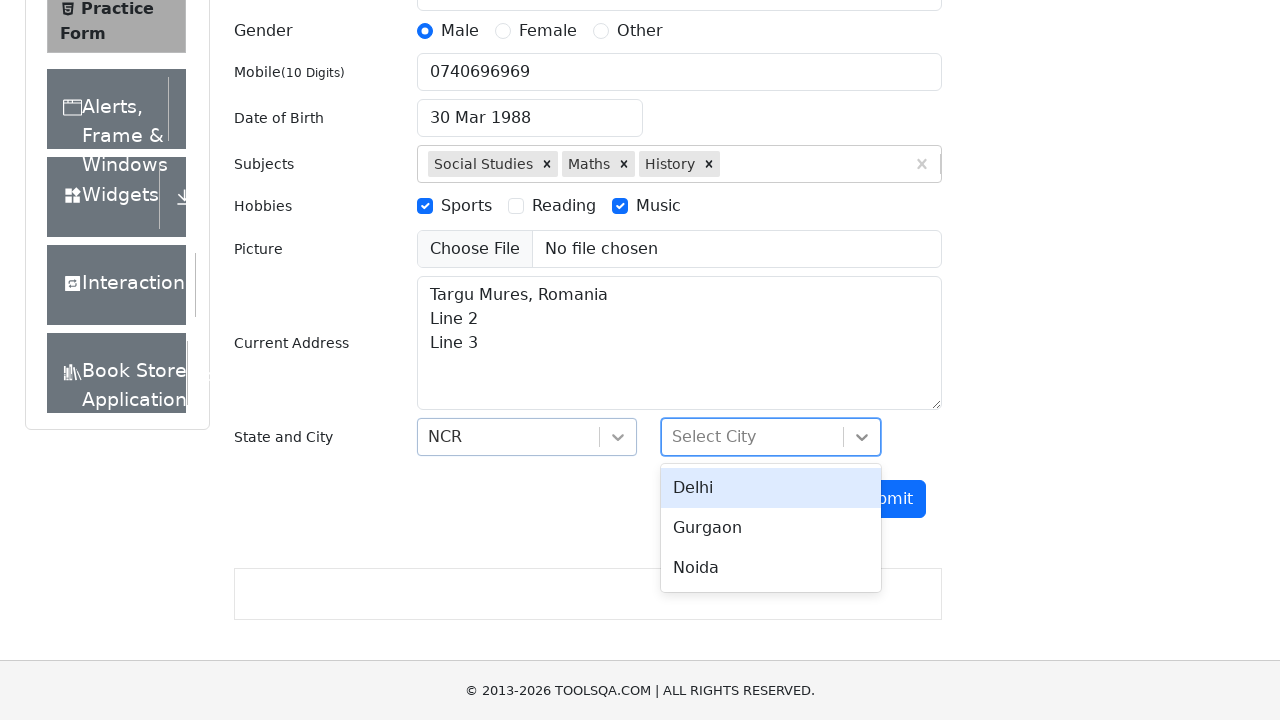

Typed 'Delhi' in city selector field on #react-select-4-input
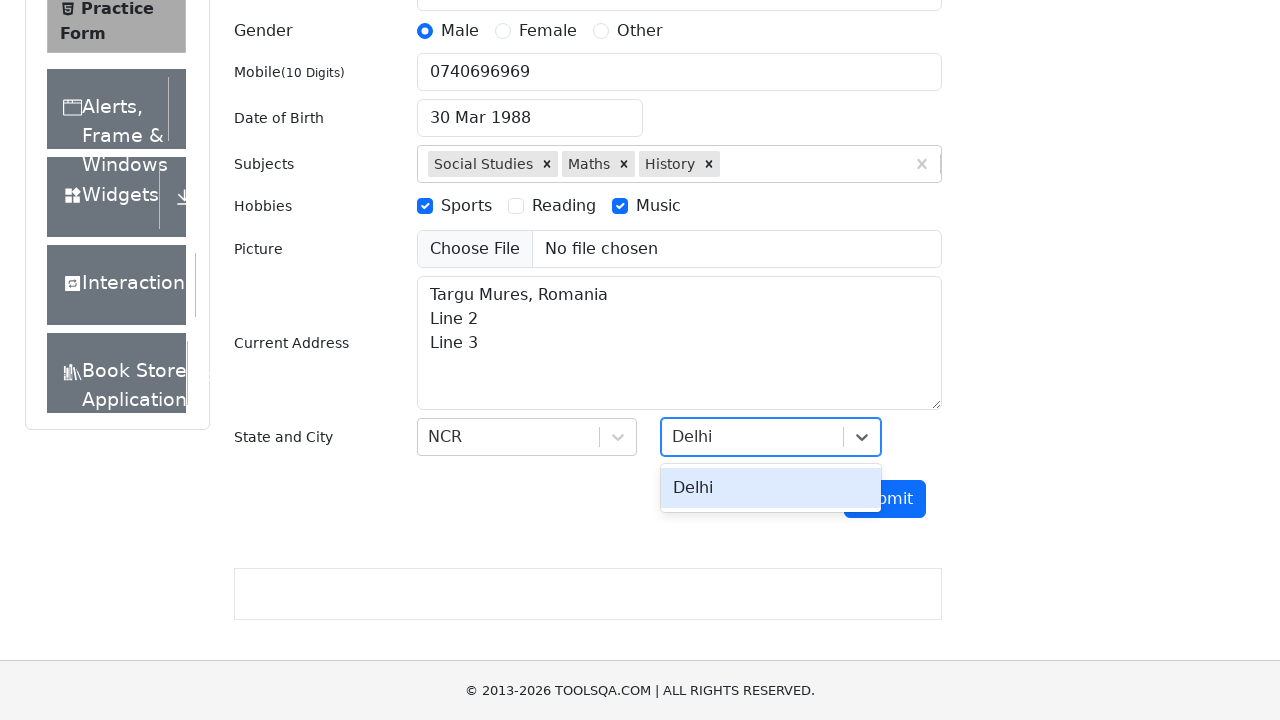

Pressed Enter to confirm city selection of 'Delhi'
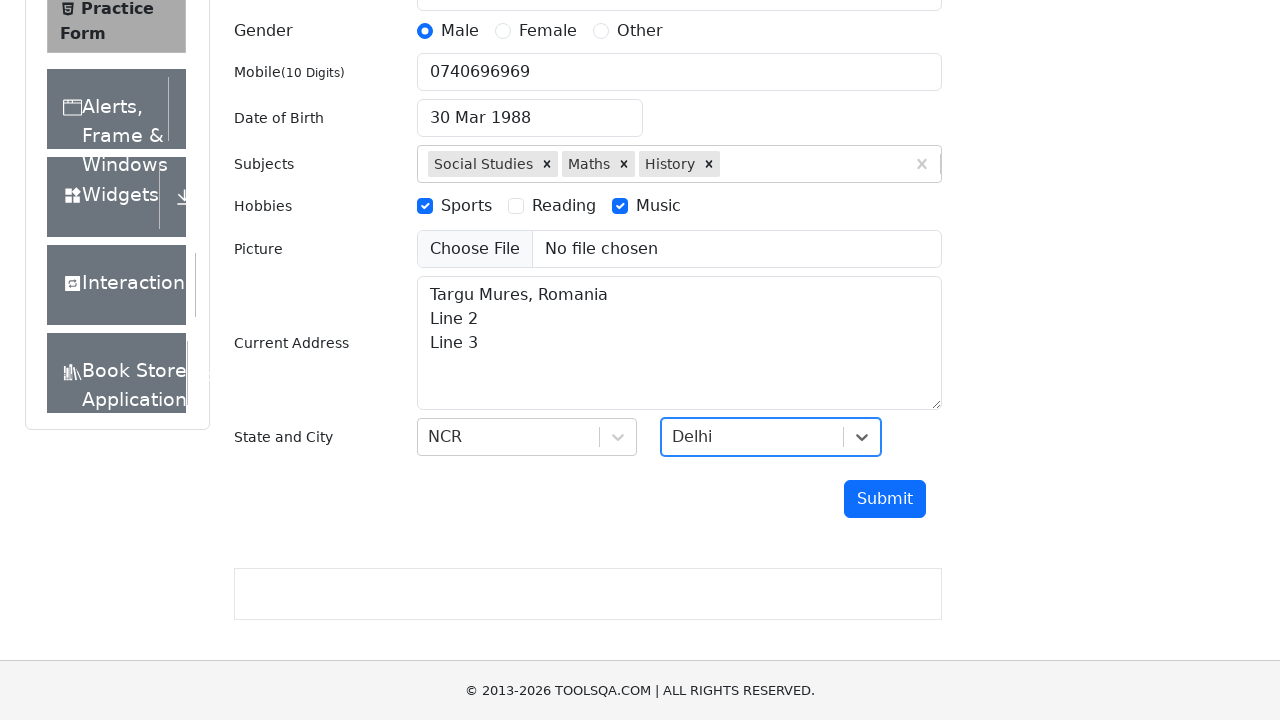

Clicked submit button to submit the practice form at (885, 499) on #submit
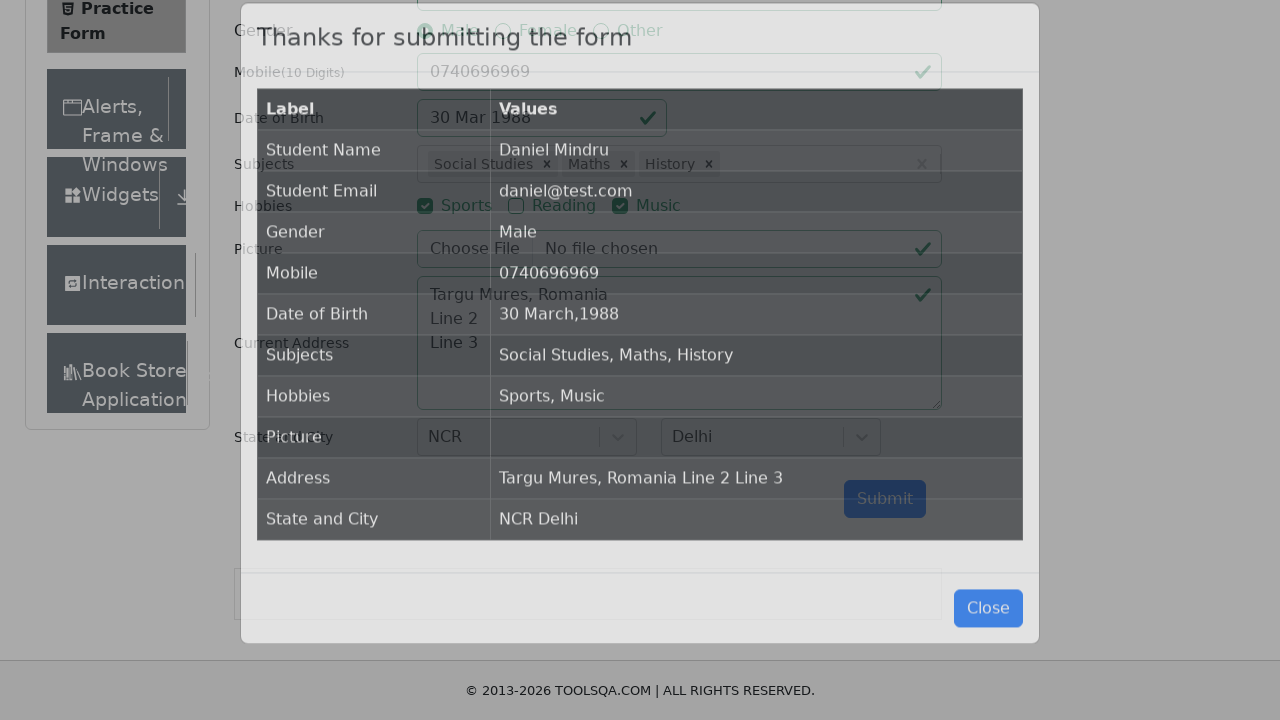

Confirmation modal appeared with submitted data
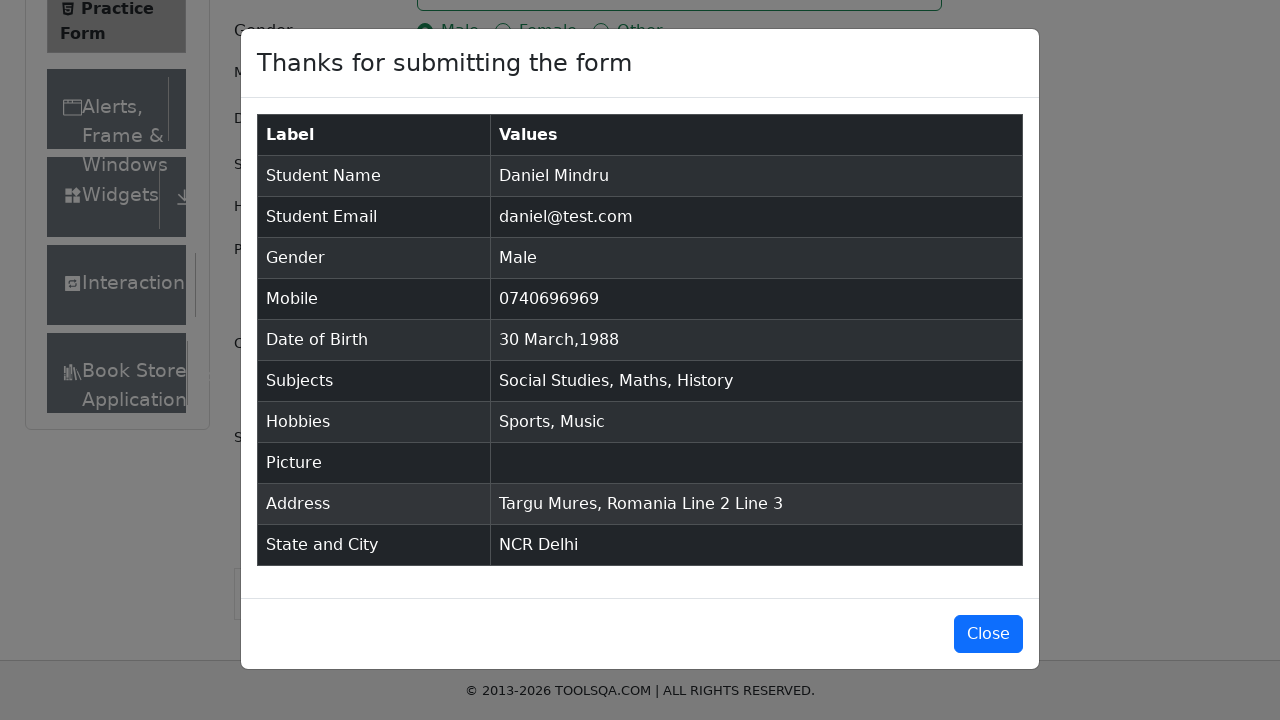

Verified student name in confirmation modal: 'Daniel Mindru'
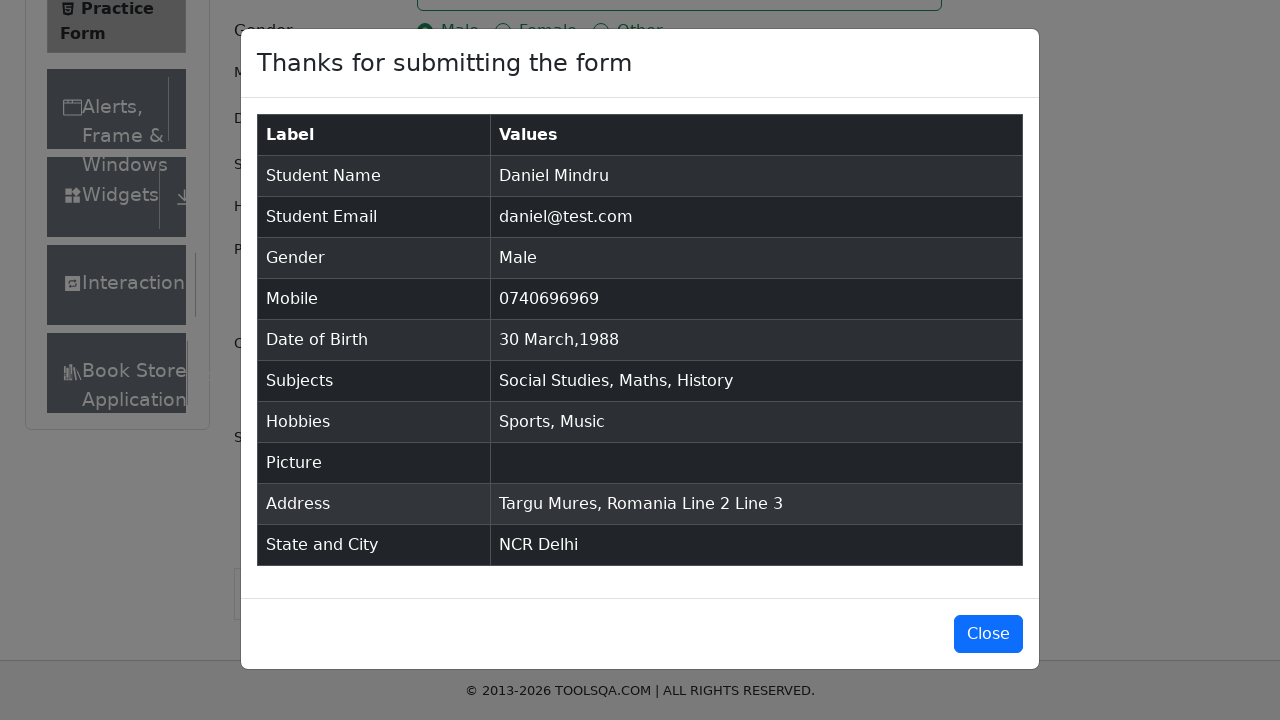

Verified email in confirmation modal: 'daniel@test.com'
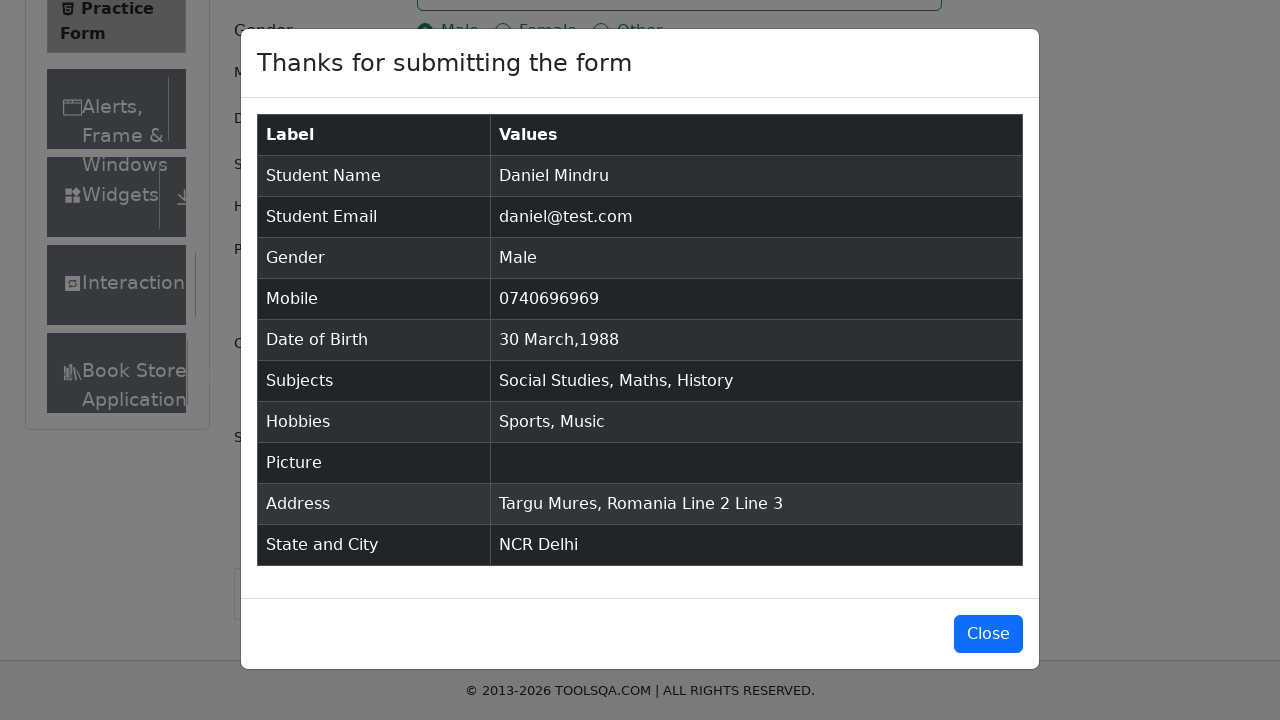

Verified gender in confirmation modal: 'Male'
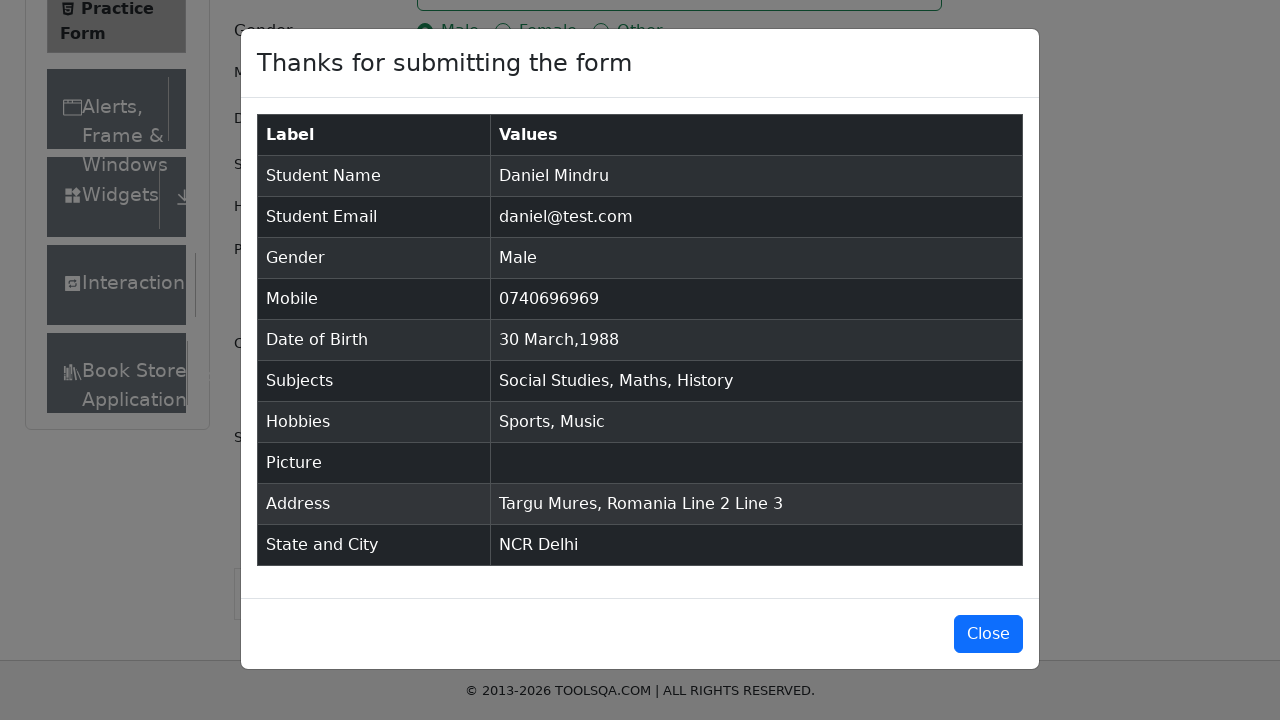

Verified mobile number in confirmation modal: '0740696969'
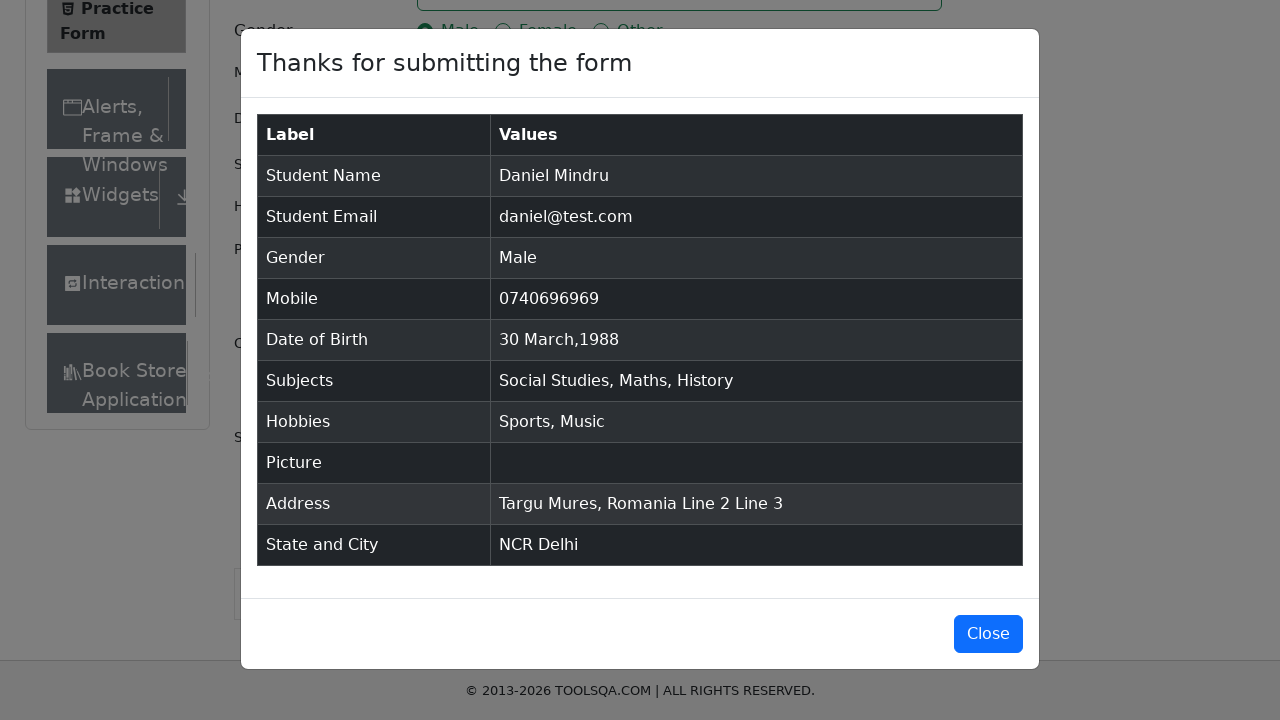

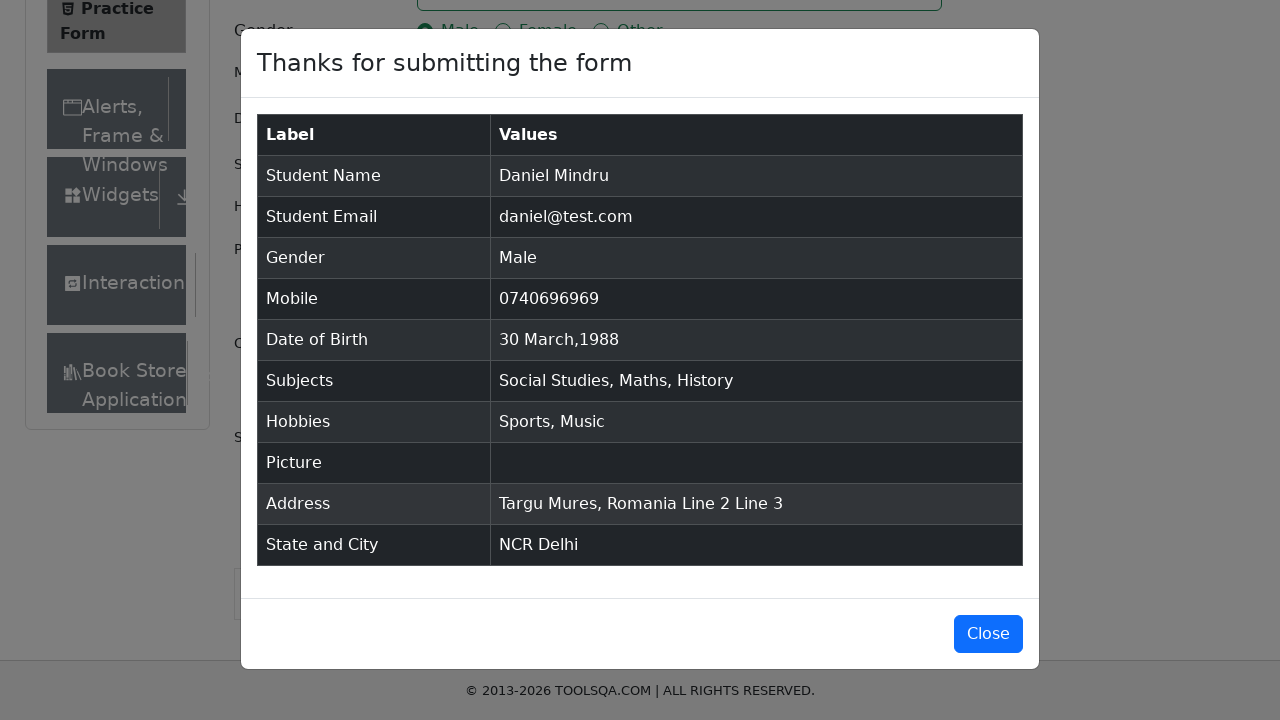